Tests an e-commerce checkout flow by adding multiple vegetables to cart (including incrementing banana quantity), applying a promo code, selecting a country, accepting terms, and completing the order.

Starting URL: https://rahulshettyacademy.com/seleniumPractise/#/

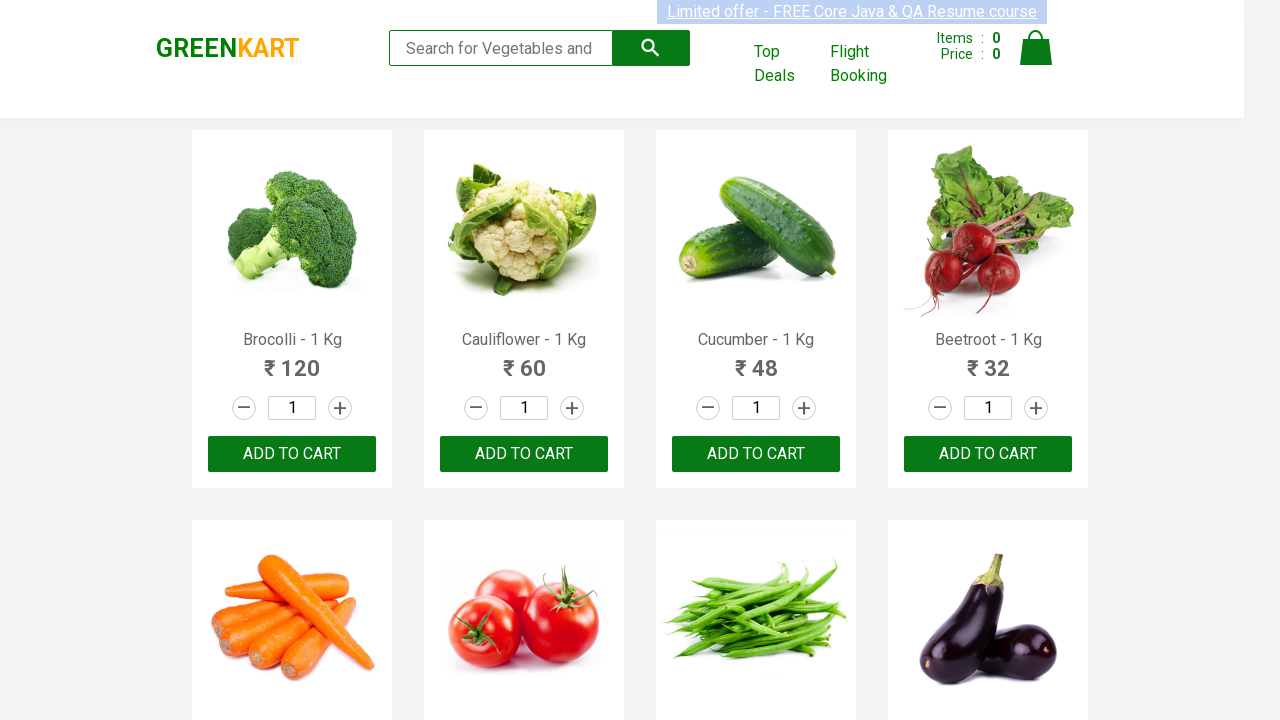

Waited for product increment buttons to load
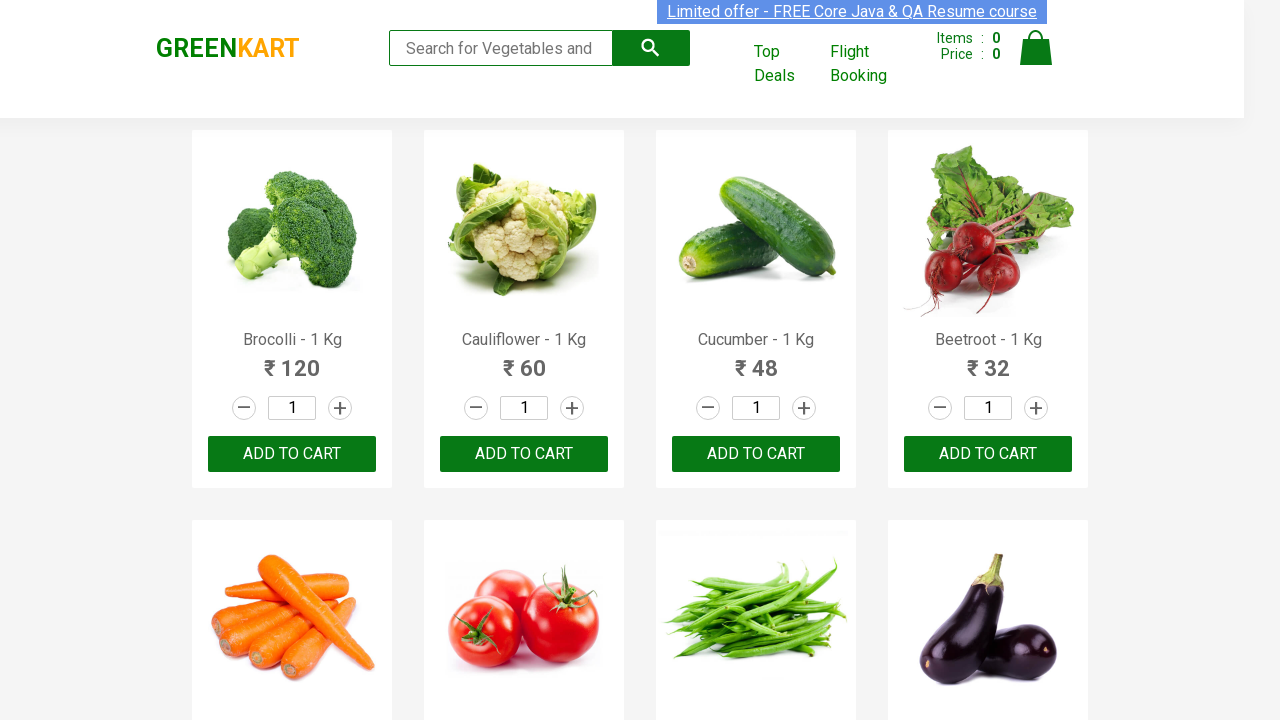

Retrieved all product elements from page
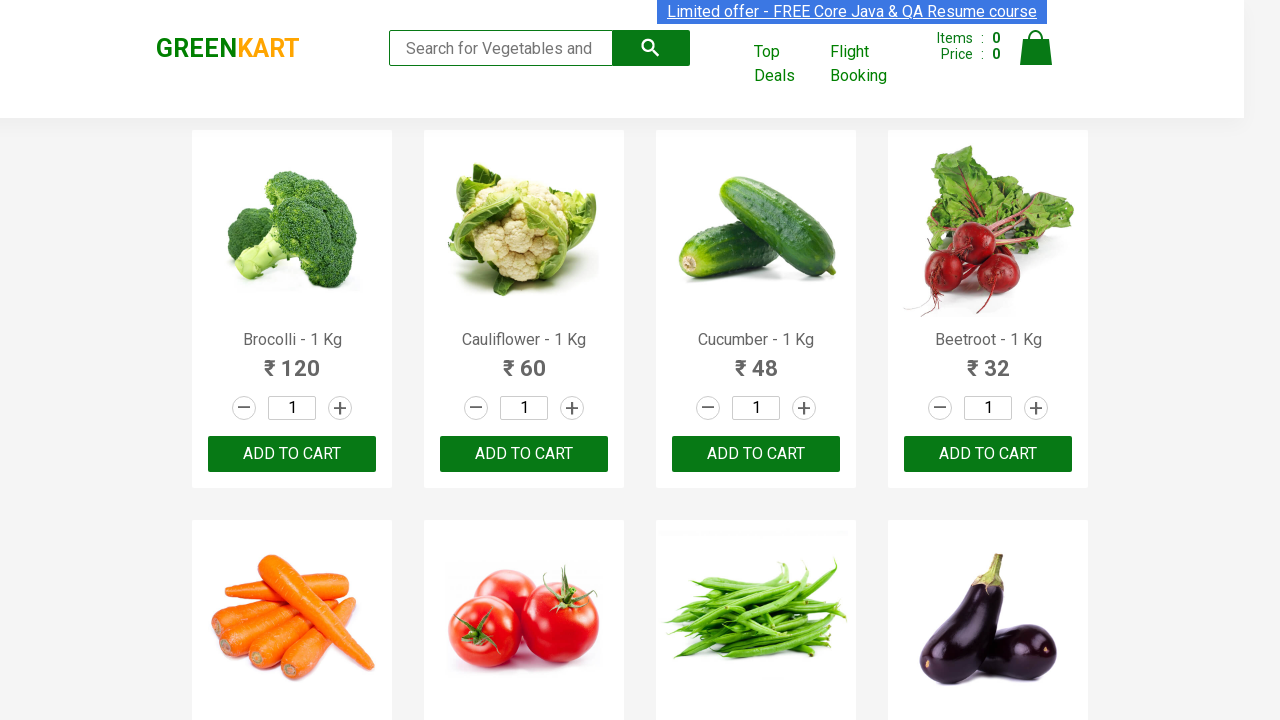

Added Cucumber to cart at (756, 454) on .product >> nth=2 >> .product-action button
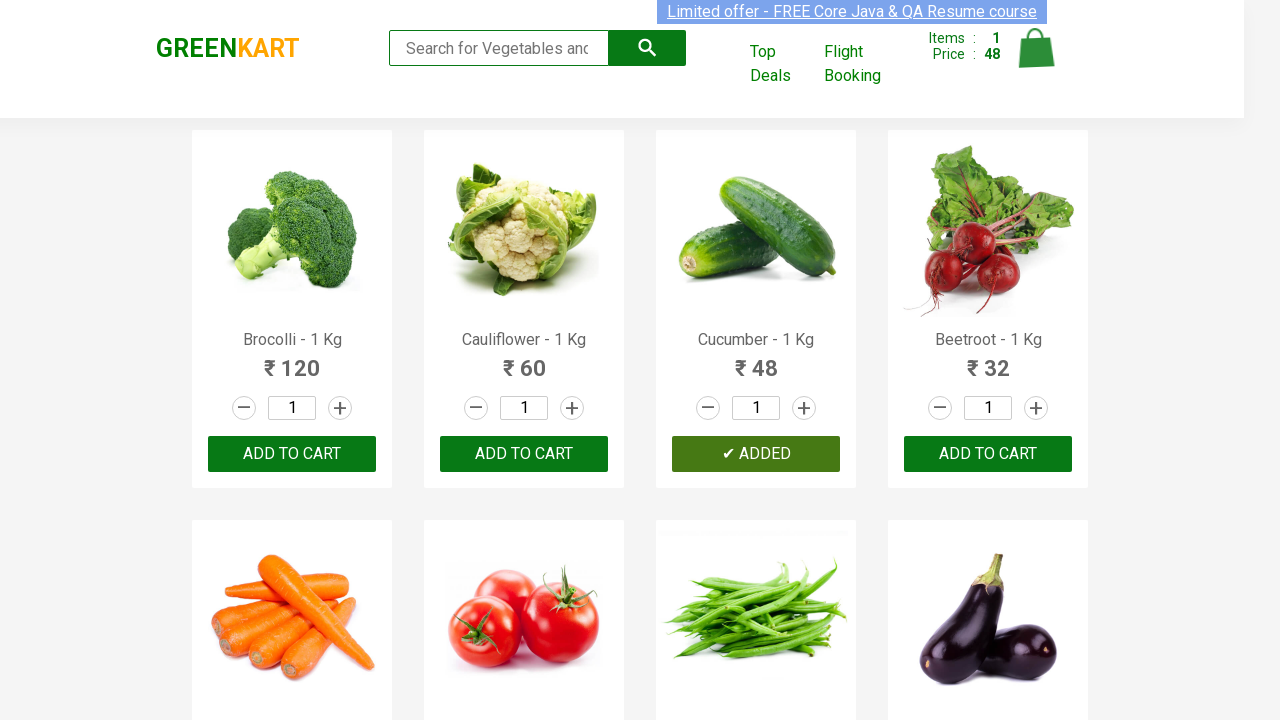

Incremented Banana quantity (click 1/5) at (1036, 360) on .product >> nth=15 >> a.increment
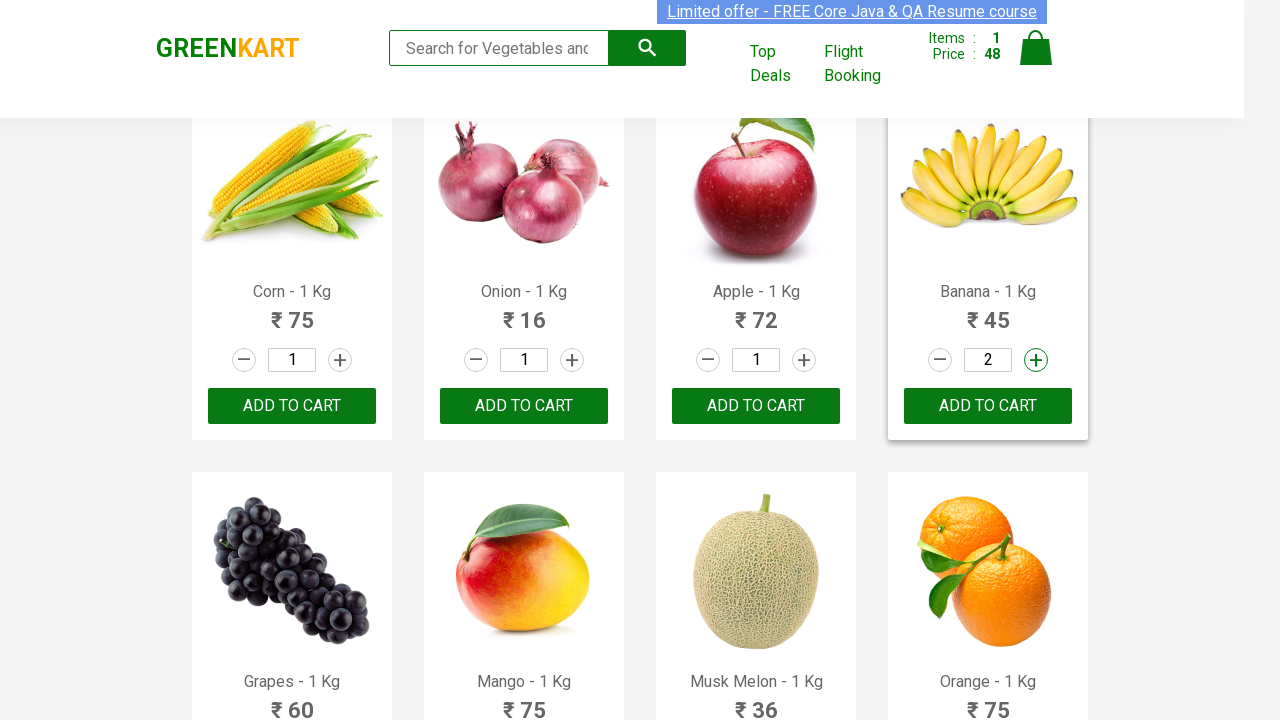

Incremented Banana quantity (click 2/5) at (1036, 360) on .product >> nth=15 >> a.increment
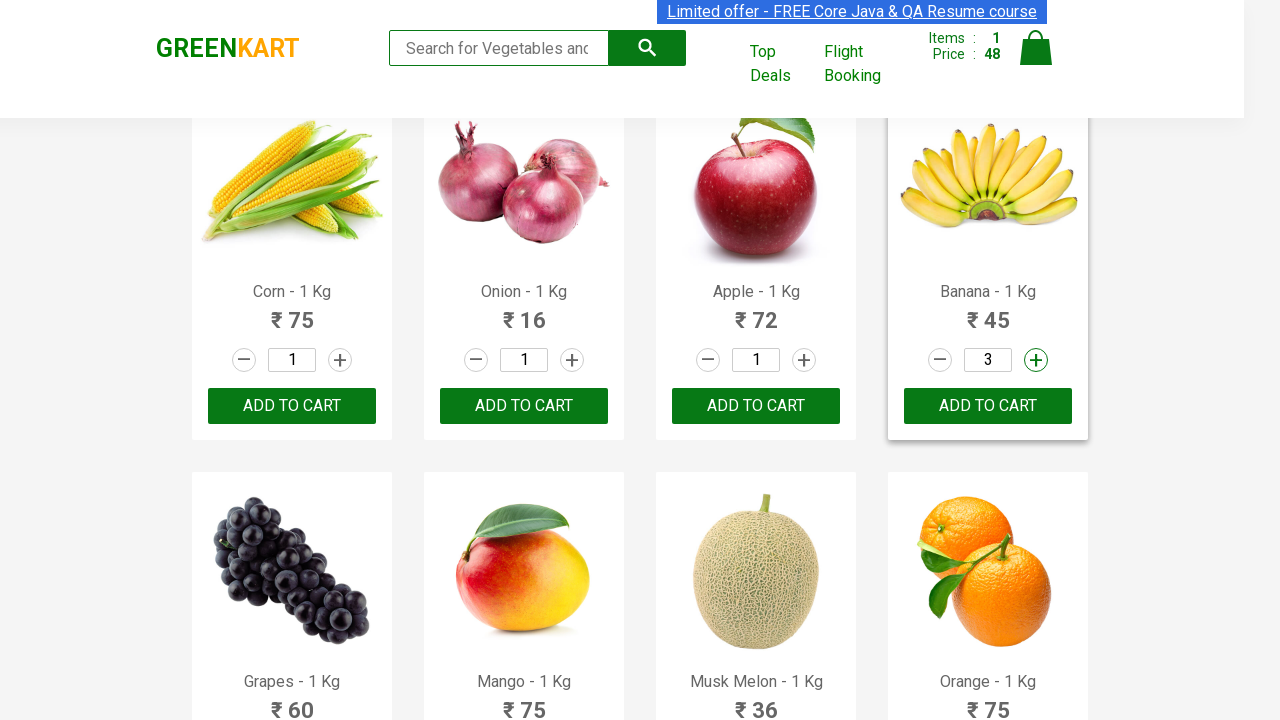

Incremented Banana quantity (click 3/5) at (1036, 360) on .product >> nth=15 >> a.increment
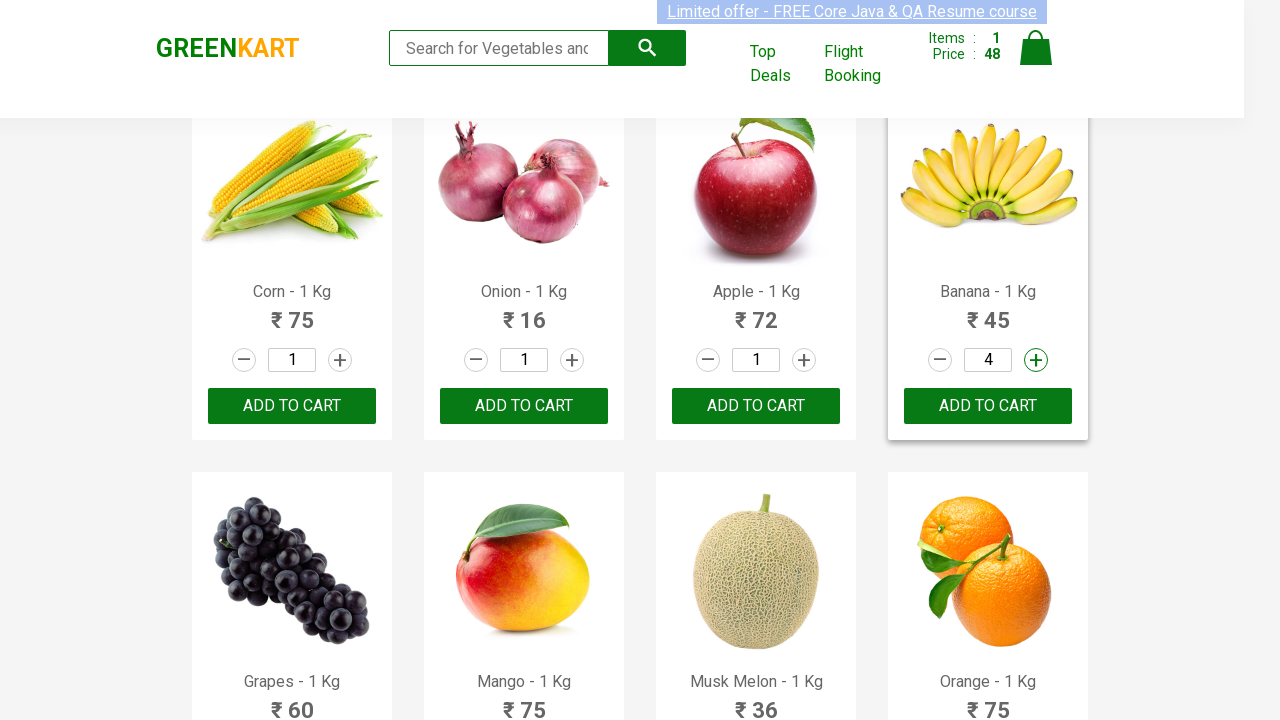

Incremented Banana quantity (click 4/5) at (1036, 360) on .product >> nth=15 >> a.increment
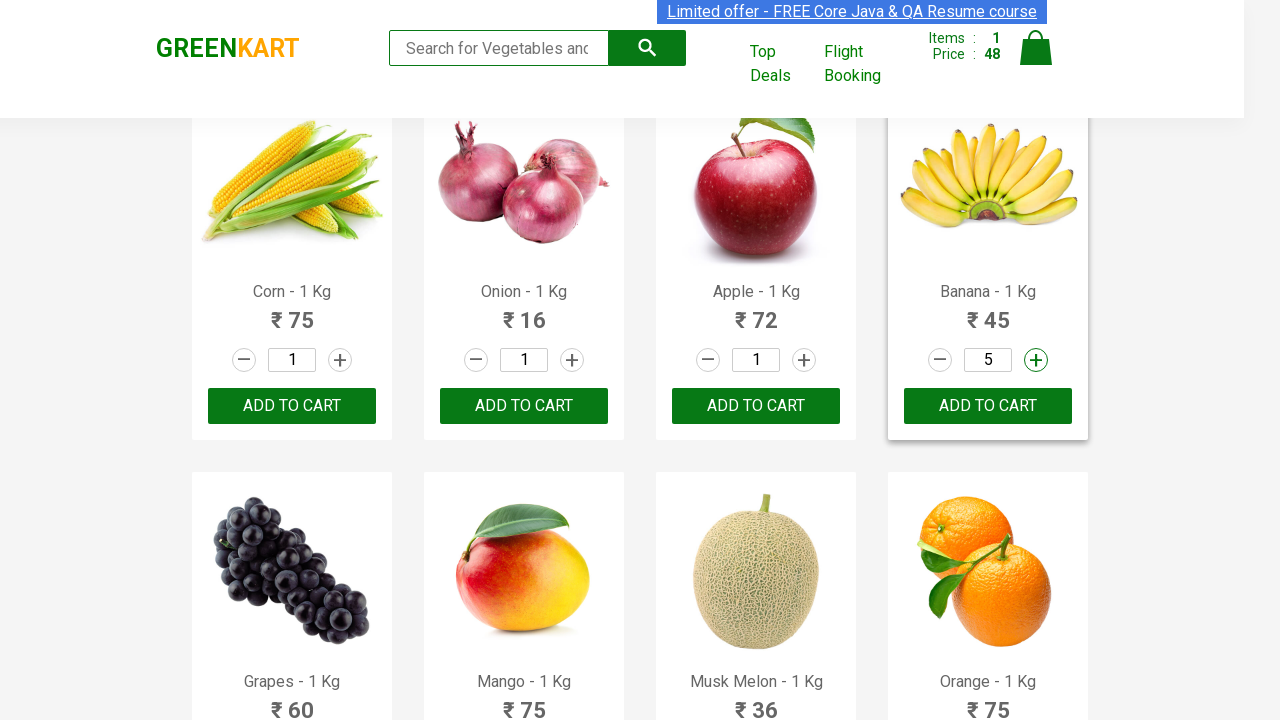

Incremented Banana quantity (click 5/5) at (1036, 360) on .product >> nth=15 >> a.increment
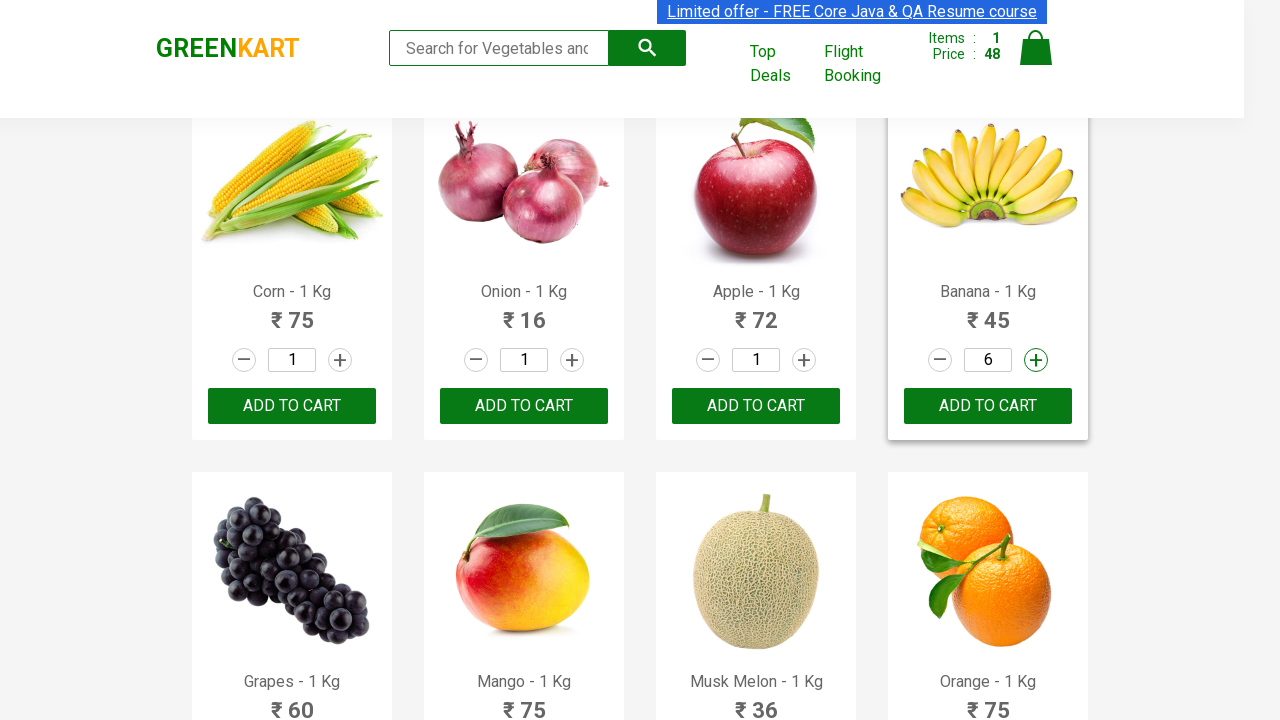

Added Banana to cart at (988, 406) on .product >> nth=15 >> .product-action button
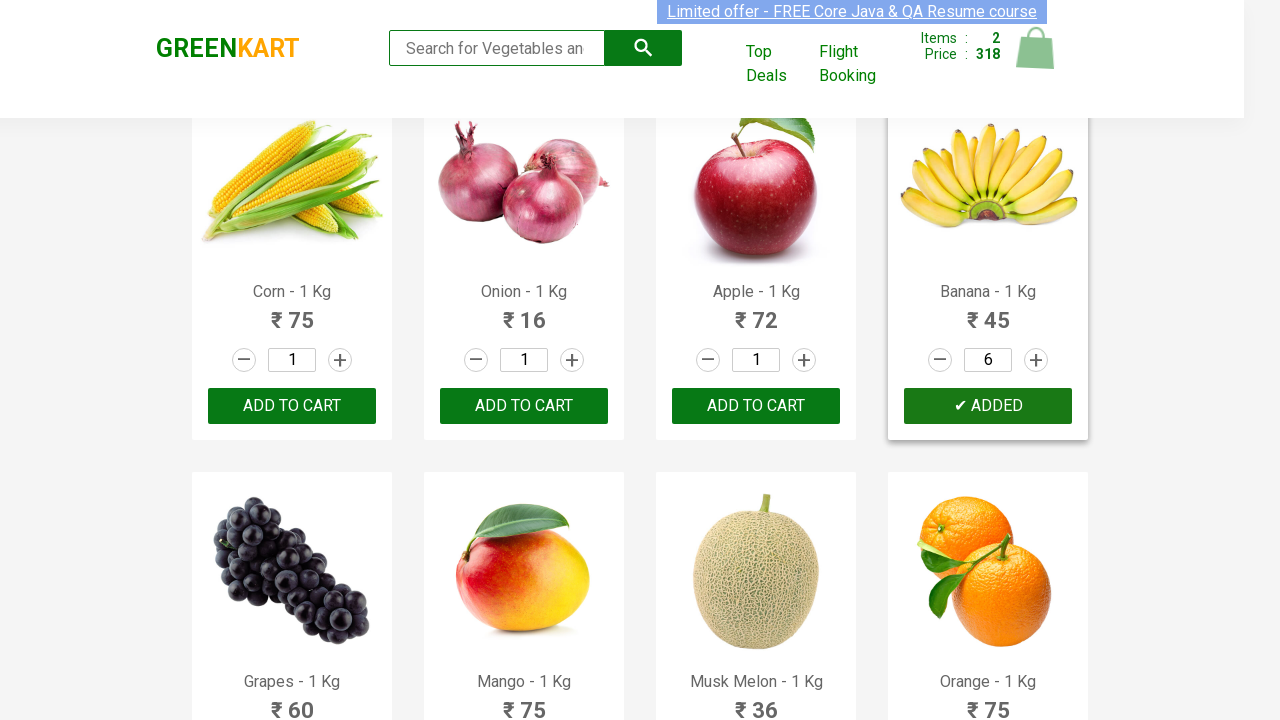

Added Cauliflower to cart at (524, 360) on .product >> nth=1 >> .product-action button
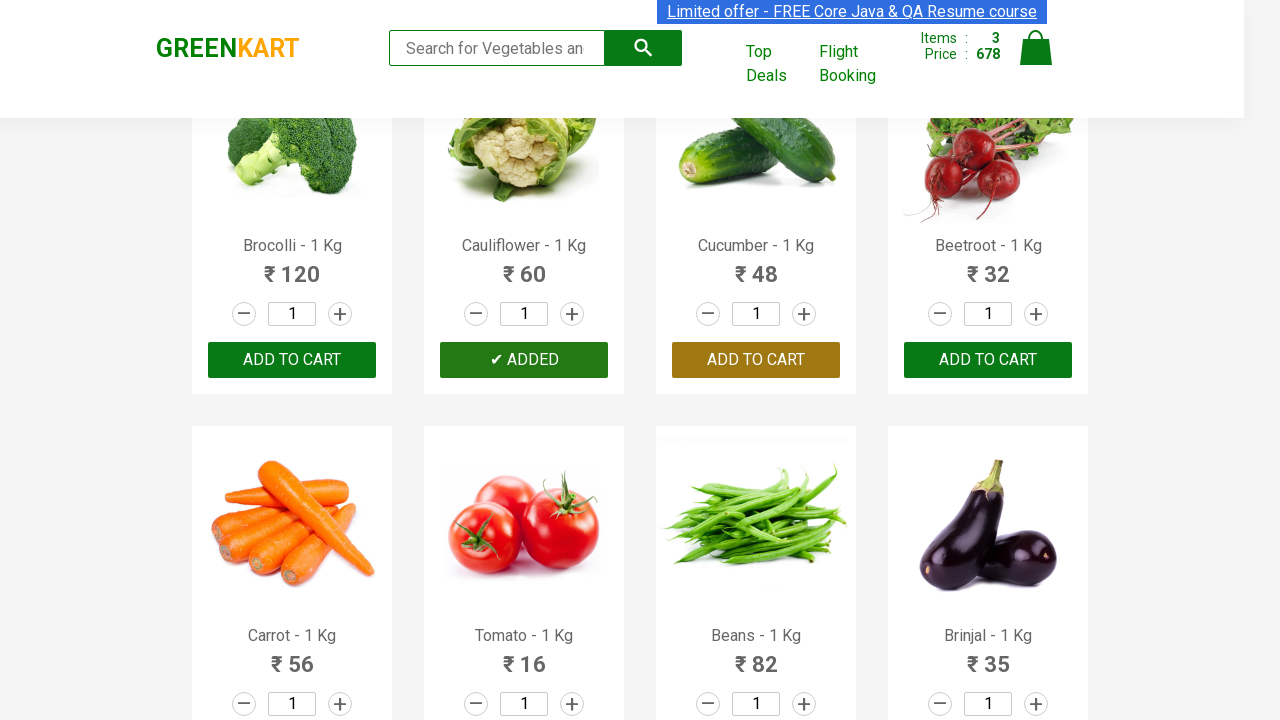

Clicked cart icon to view cart at (1036, 59) on .cart-icon
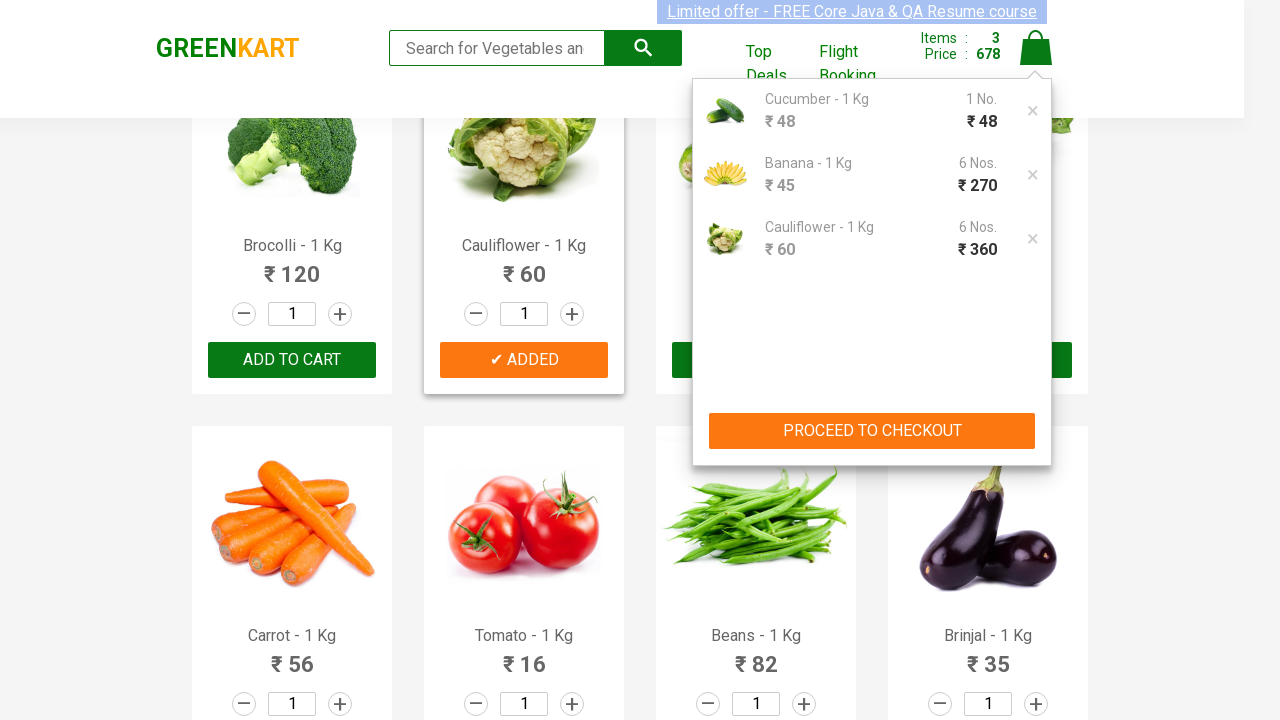

Clicked PROCEED TO CHECKOUT button at (872, 431) on button:has-text('PROCEED TO CHECKOUT')
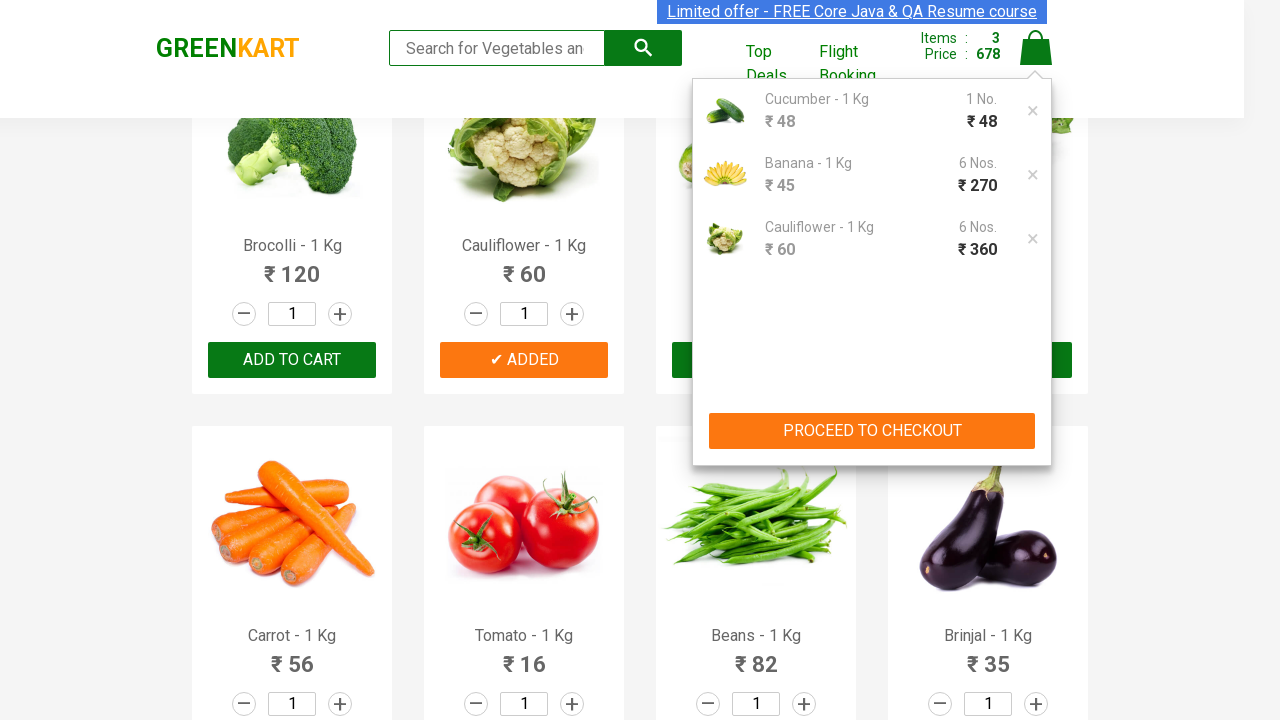

Promo code input field appeared
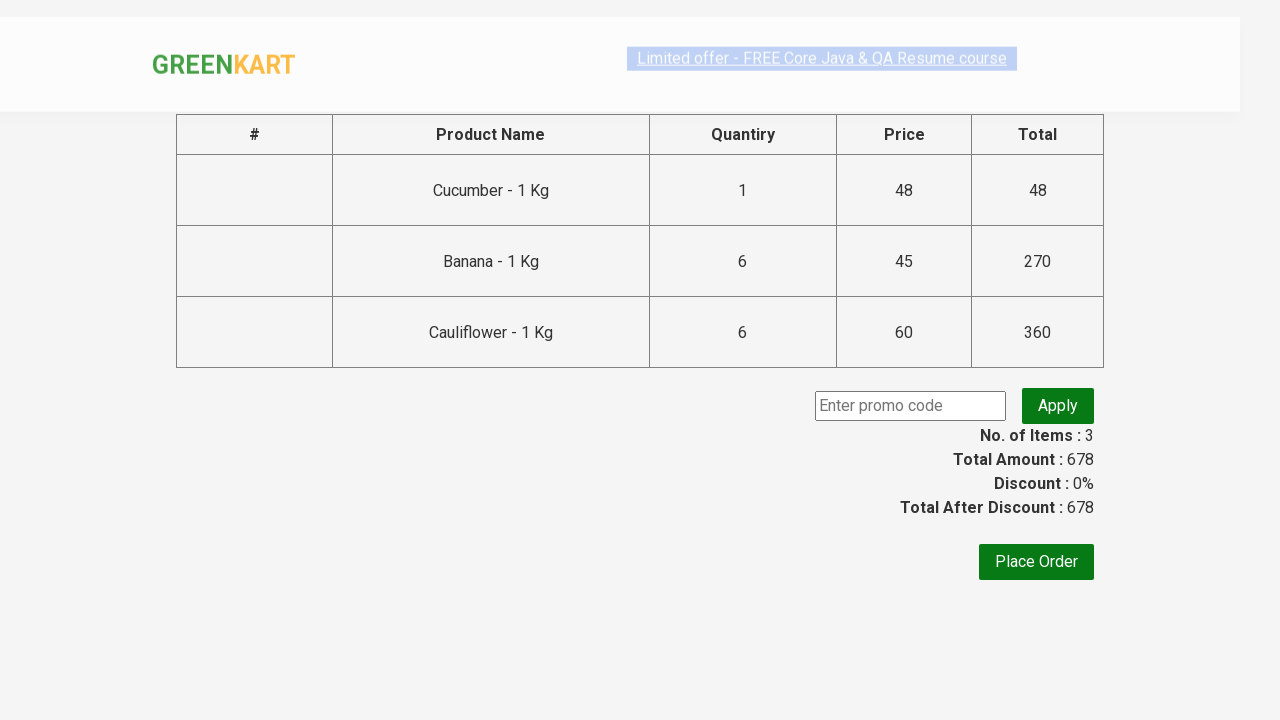

Entered promo code 'rahulshettyacademy' on .promoCode
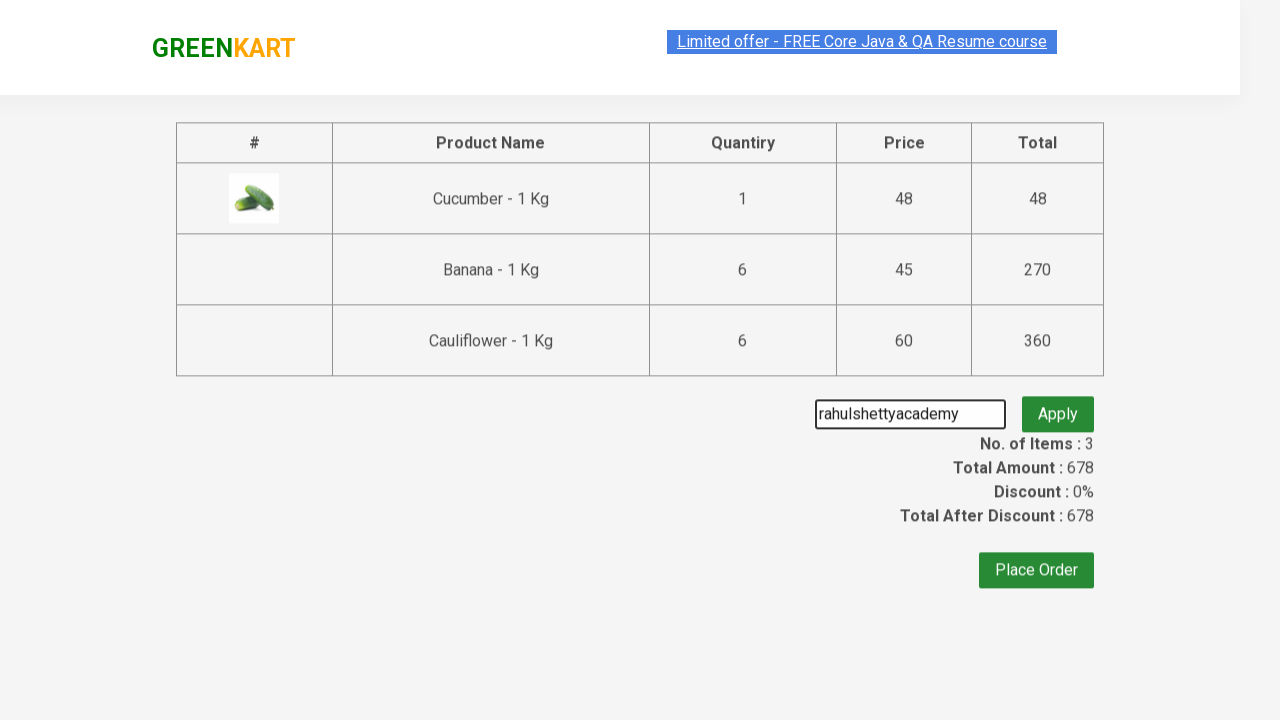

Clicked apply promo button at (1058, 406) on button.promoBtn
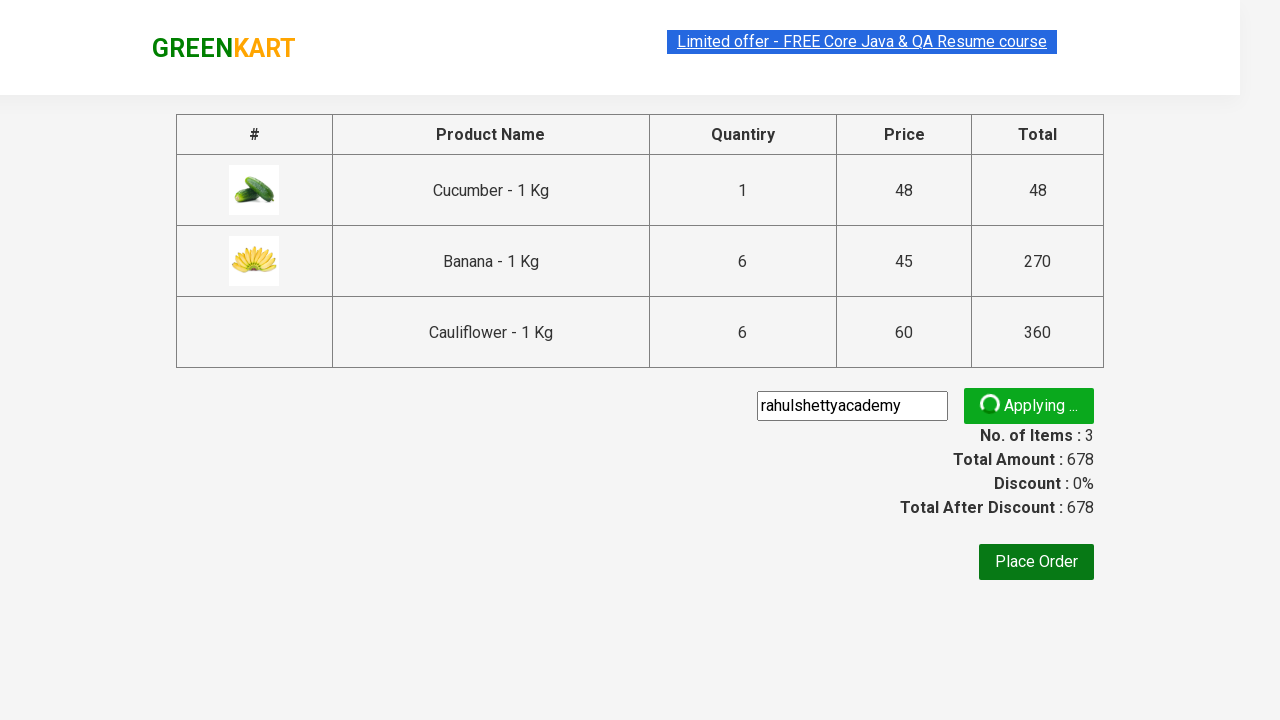

Promo code was successfully applied
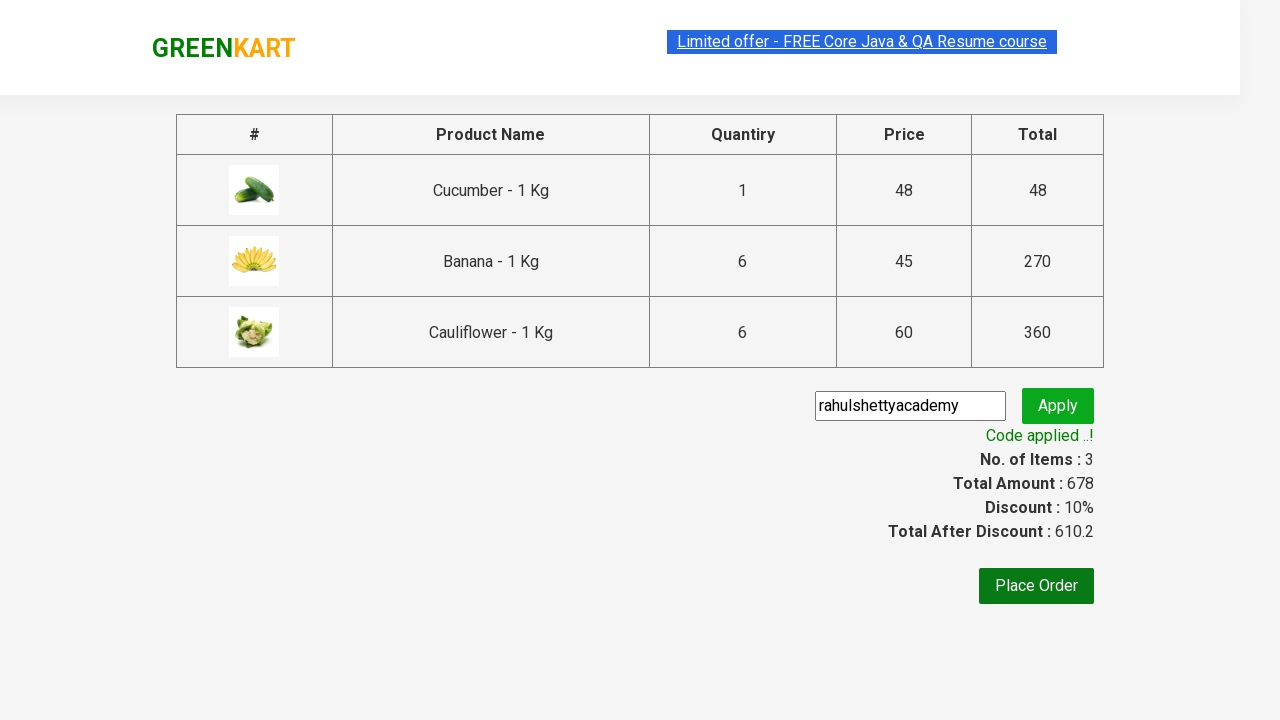

Clicked Place Order button at (1036, 586) on button:has-text('Place Order')
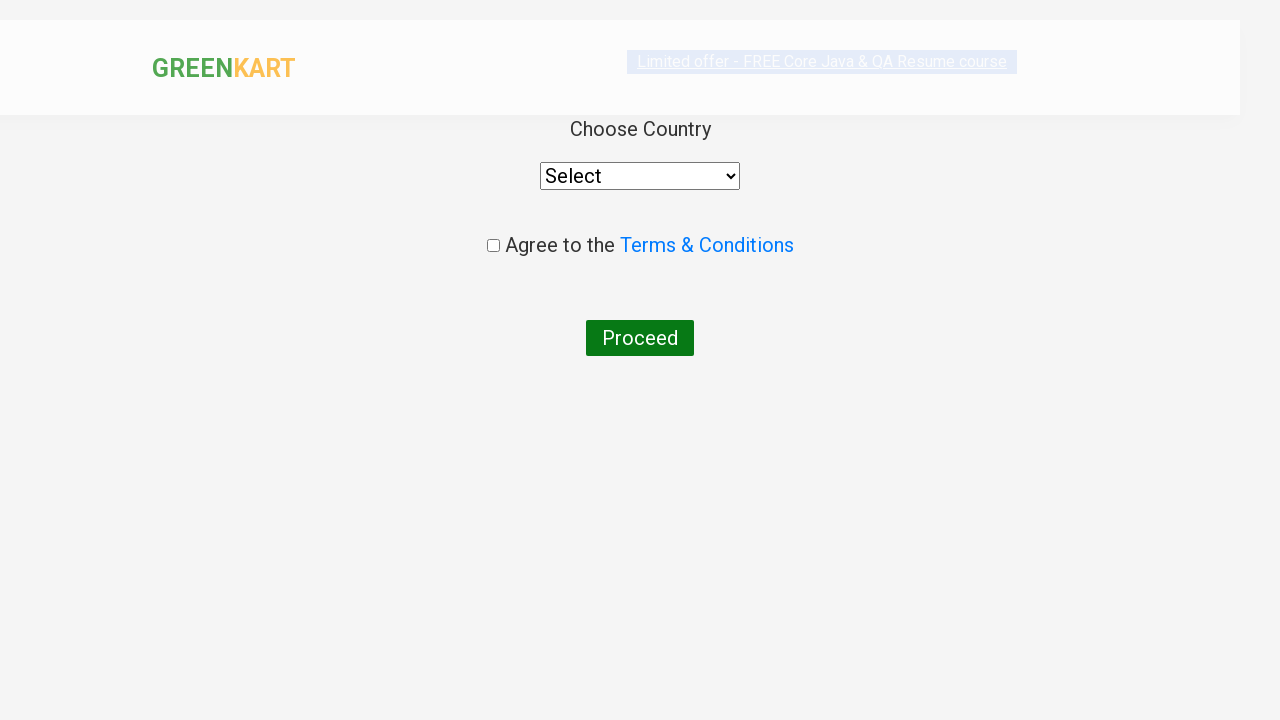

Selected India from country dropdown on .products div select
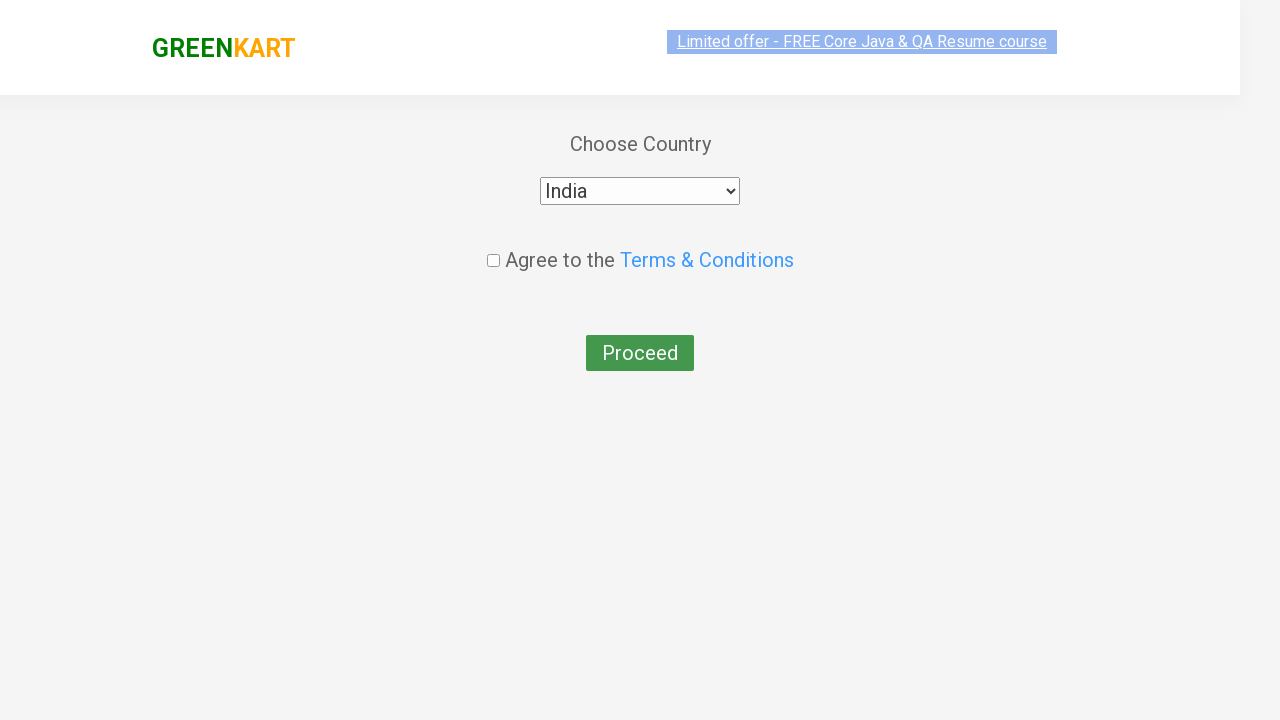

Checked the terms and conditions agreement checkbox at (493, 246) on input.chkAgree
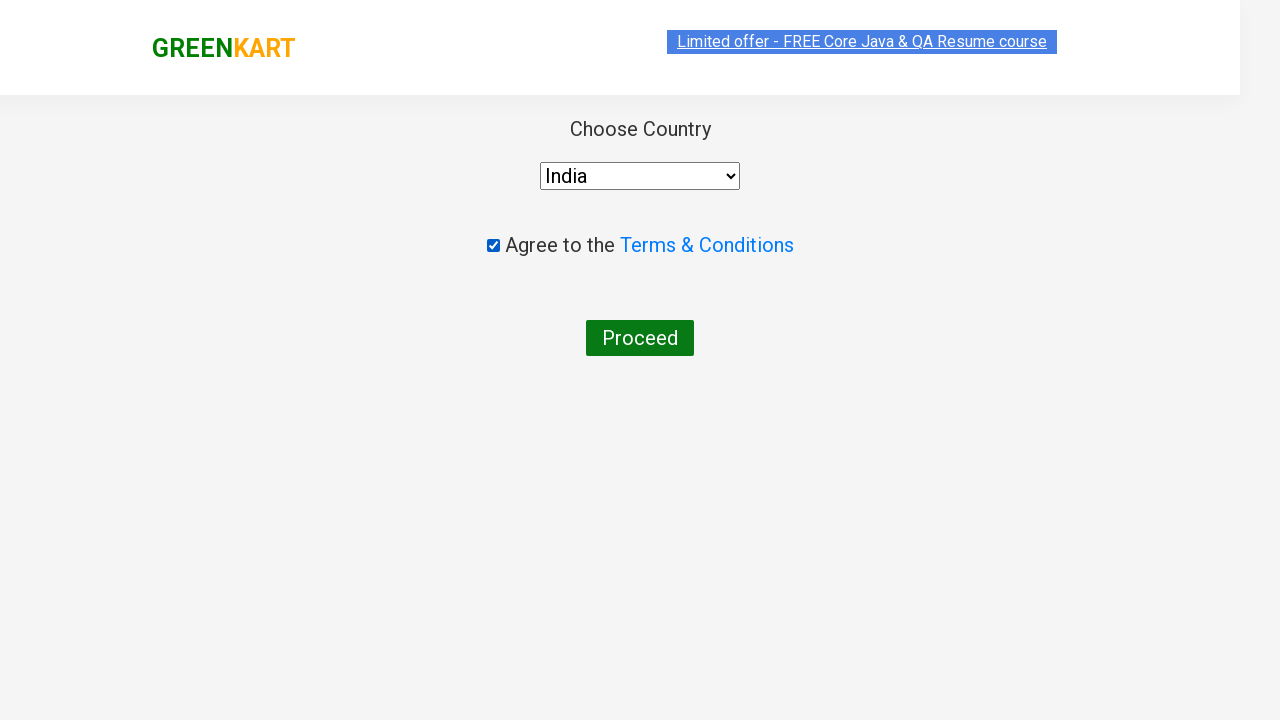

Clicked Proceed button to complete the order at (640, 338) on button:has-text('Proceed')
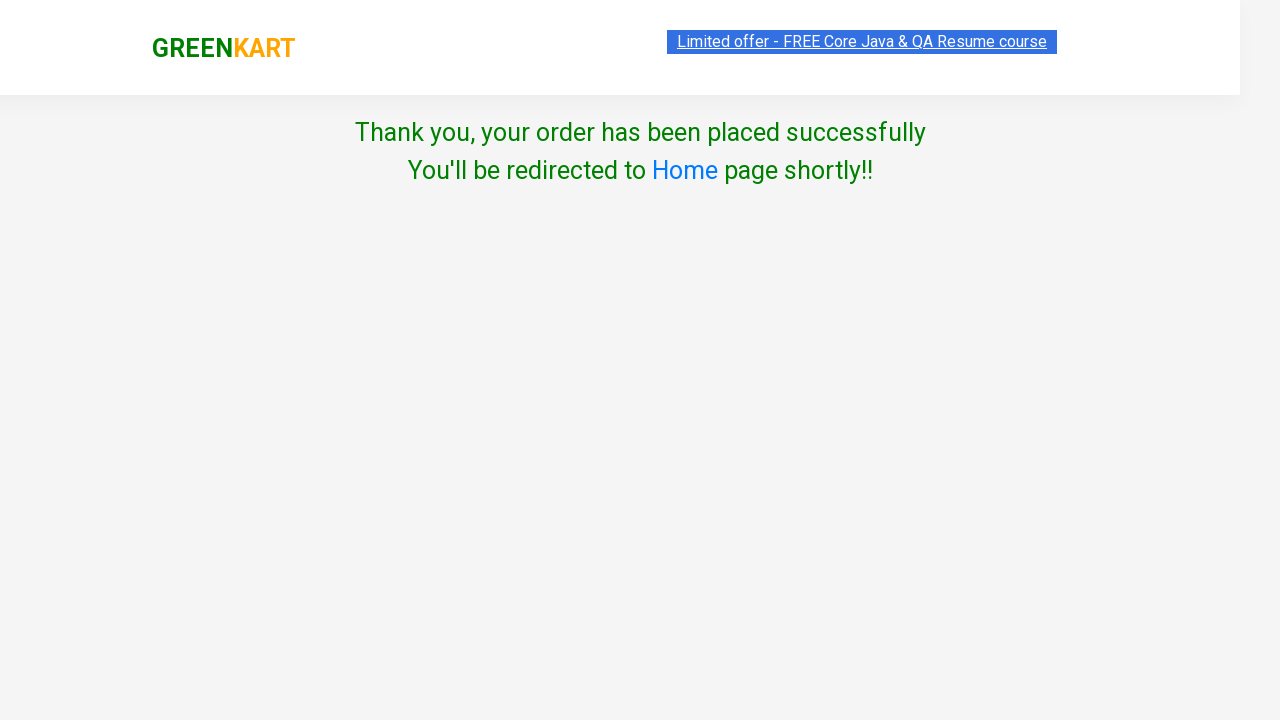

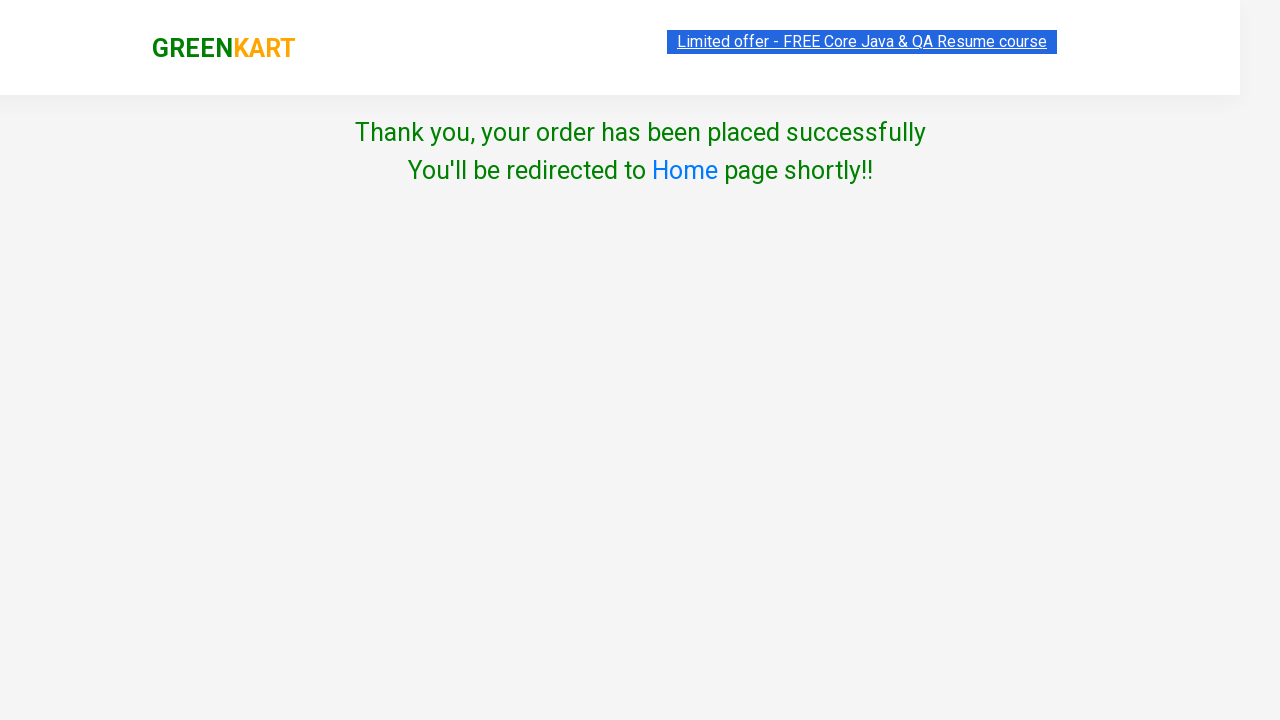